Creates a new task in a CRUD application by filling in a task name and content, then clicking the add button

Starting URL: https://katarzynazych.github.io/

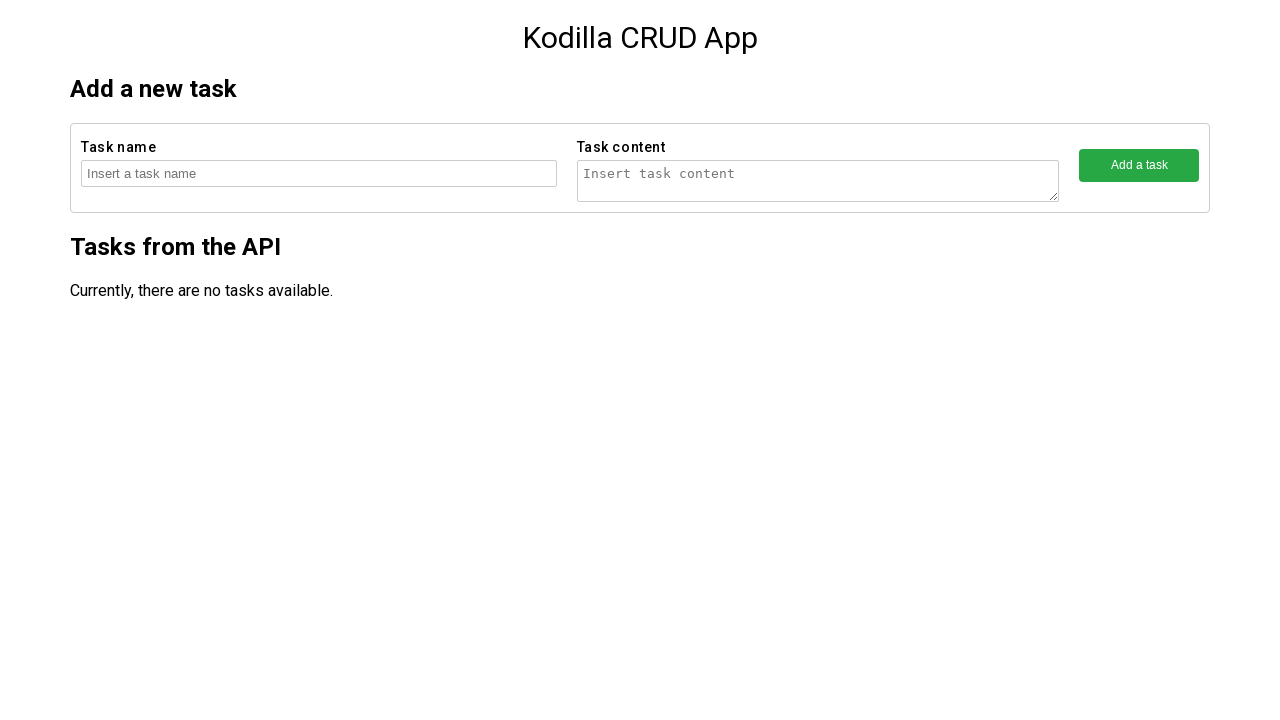

Filled task name field with 'Task number 42857' on //form[contains(@action, 'createTask')]/fieldset[1]/input
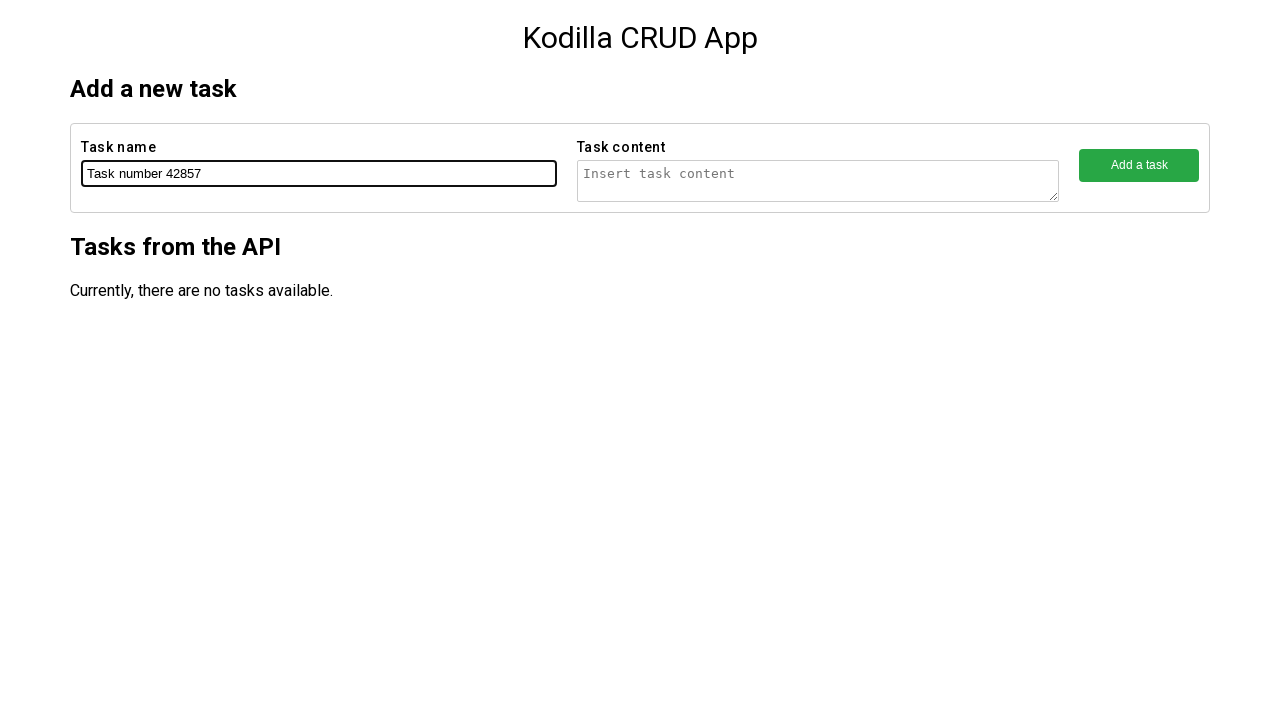

Filled task content field with task description on //form[contains(@action, 'createTask')]/fieldset[2]/textarea
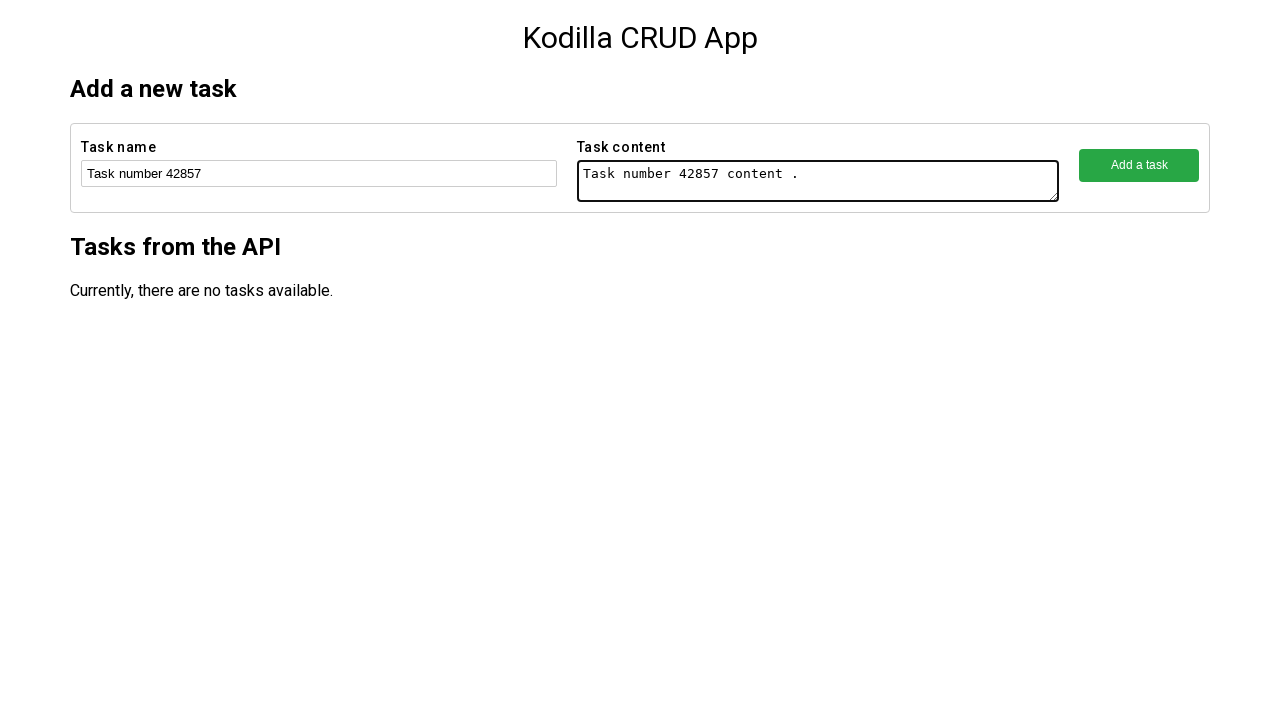

Clicked add button to create the task at (1139, 165) on xpath=//form[contains(@action, 'createTask')]/fieldset[3]/button
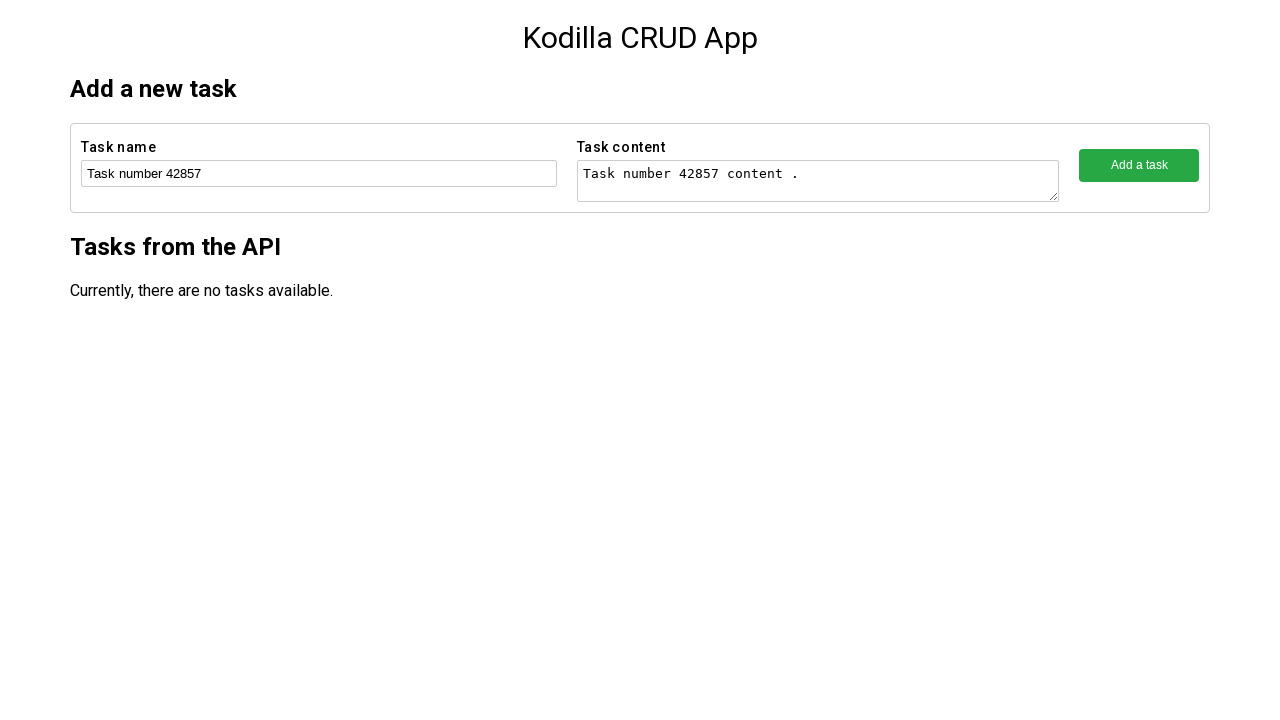

Waited 2 seconds for task creation to complete
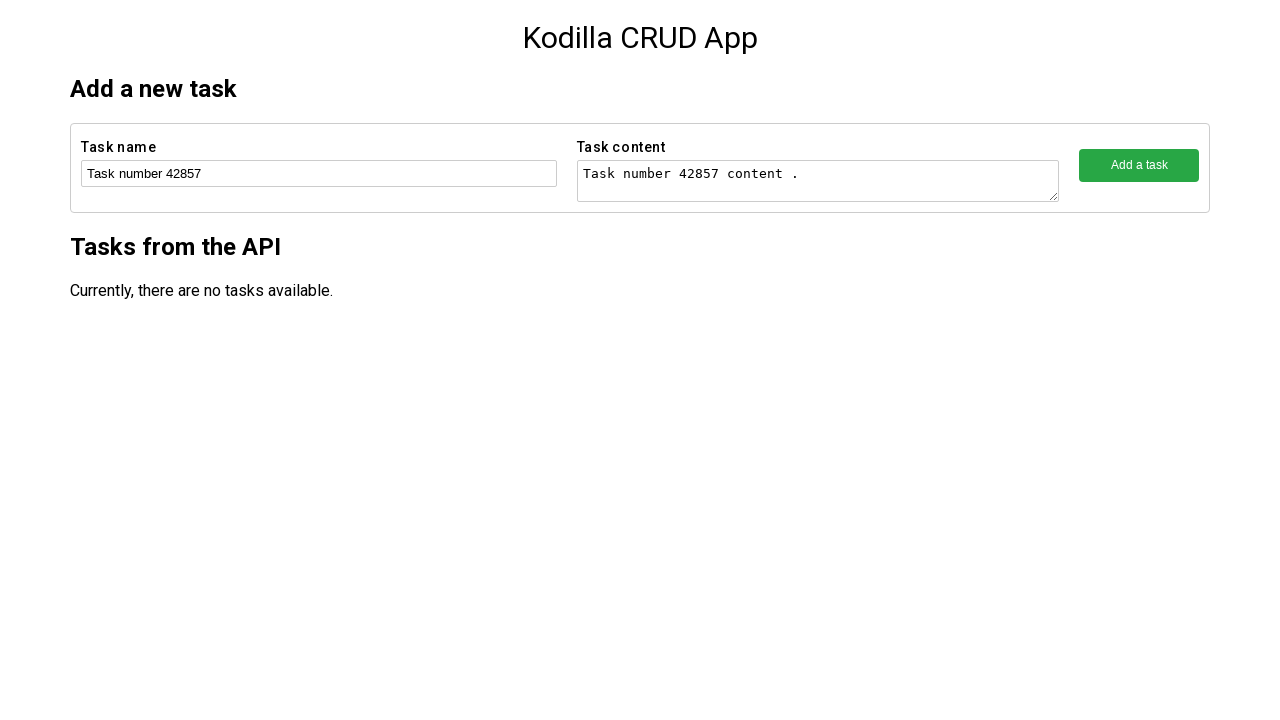

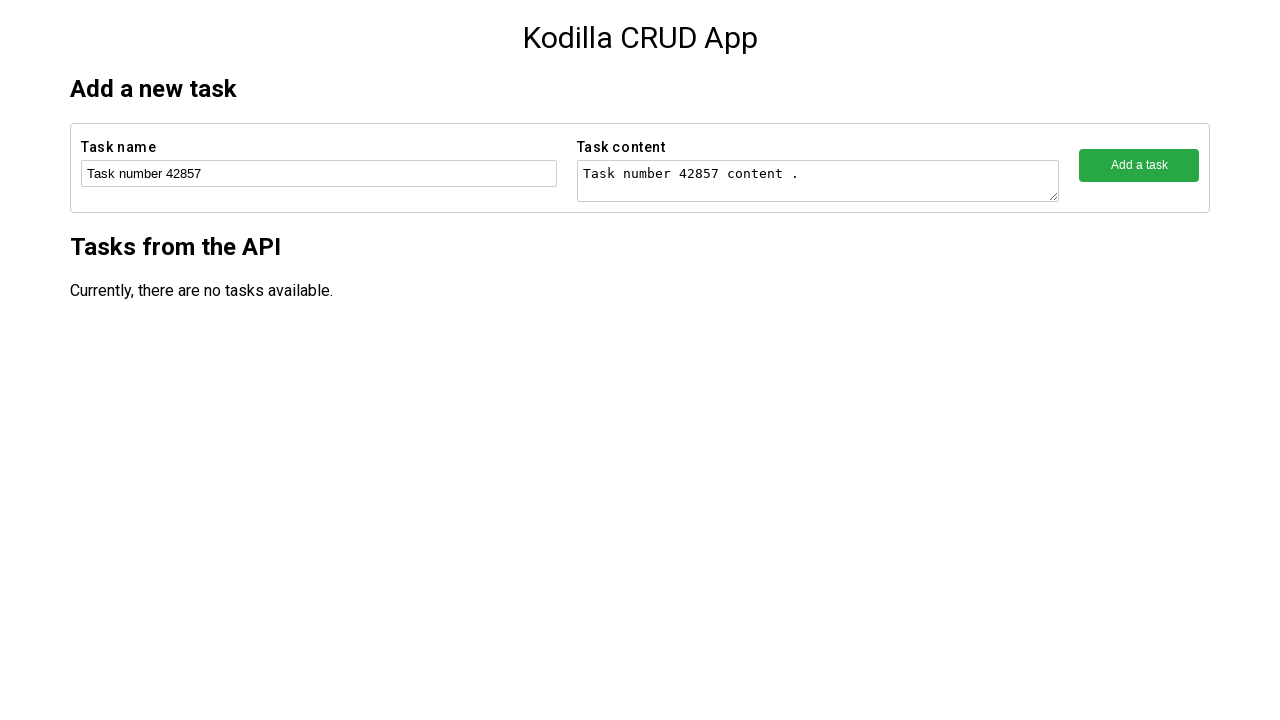